Tests Exit Intent popup by moving the mouse outside the viewport to trigger the modal and then closing it

Starting URL: https://the-internet.herokuapp.com

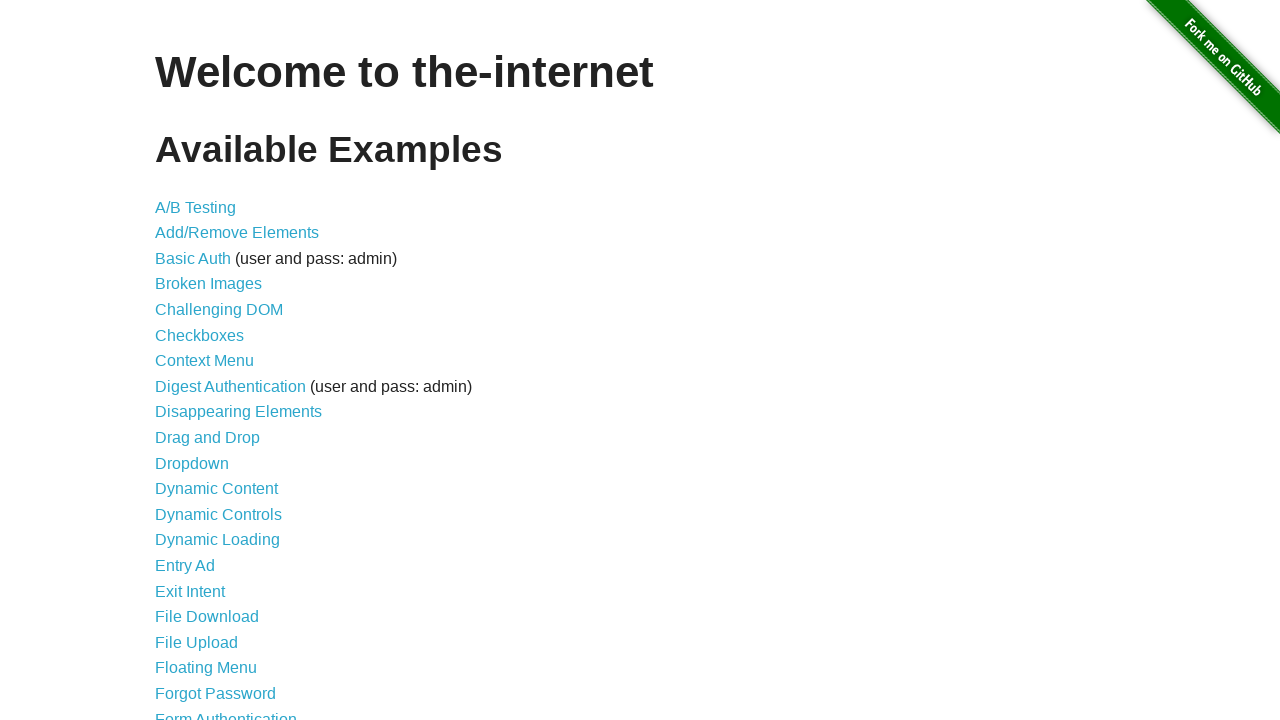

Clicked on Exit Intent link at (190, 591) on internal:role=link[name="Exit Intent"i]
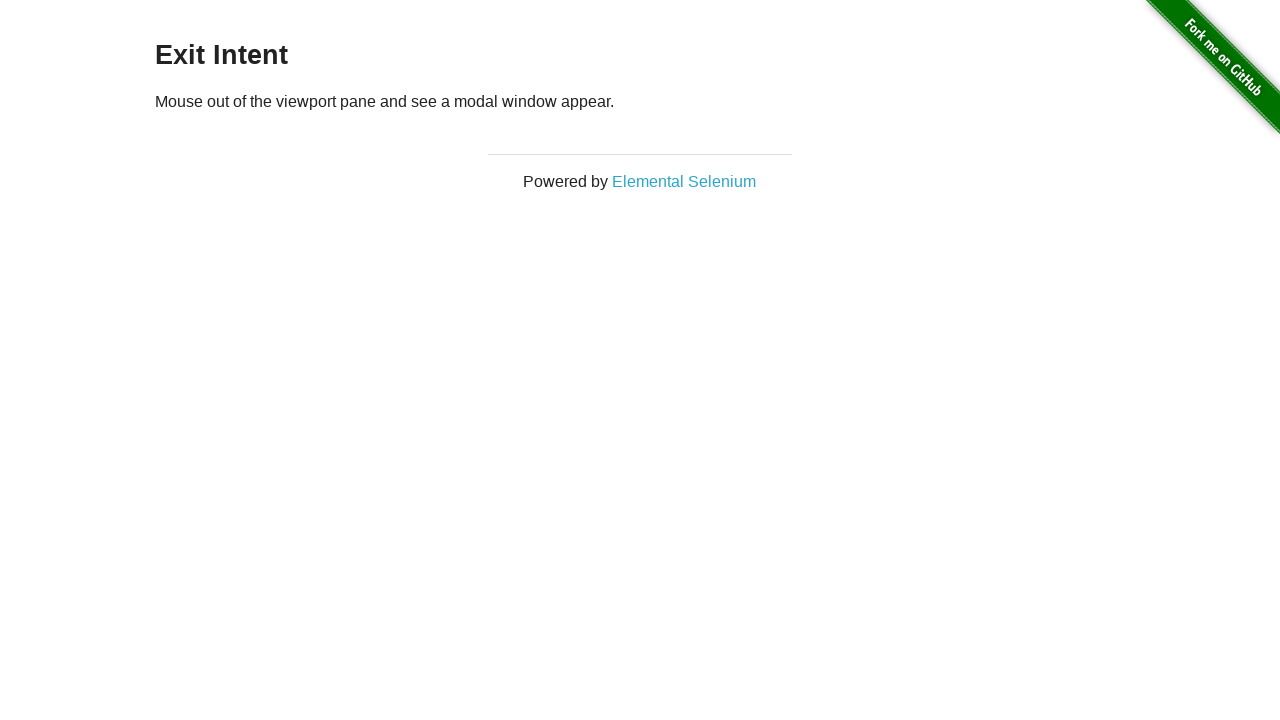

Retrieved viewport size
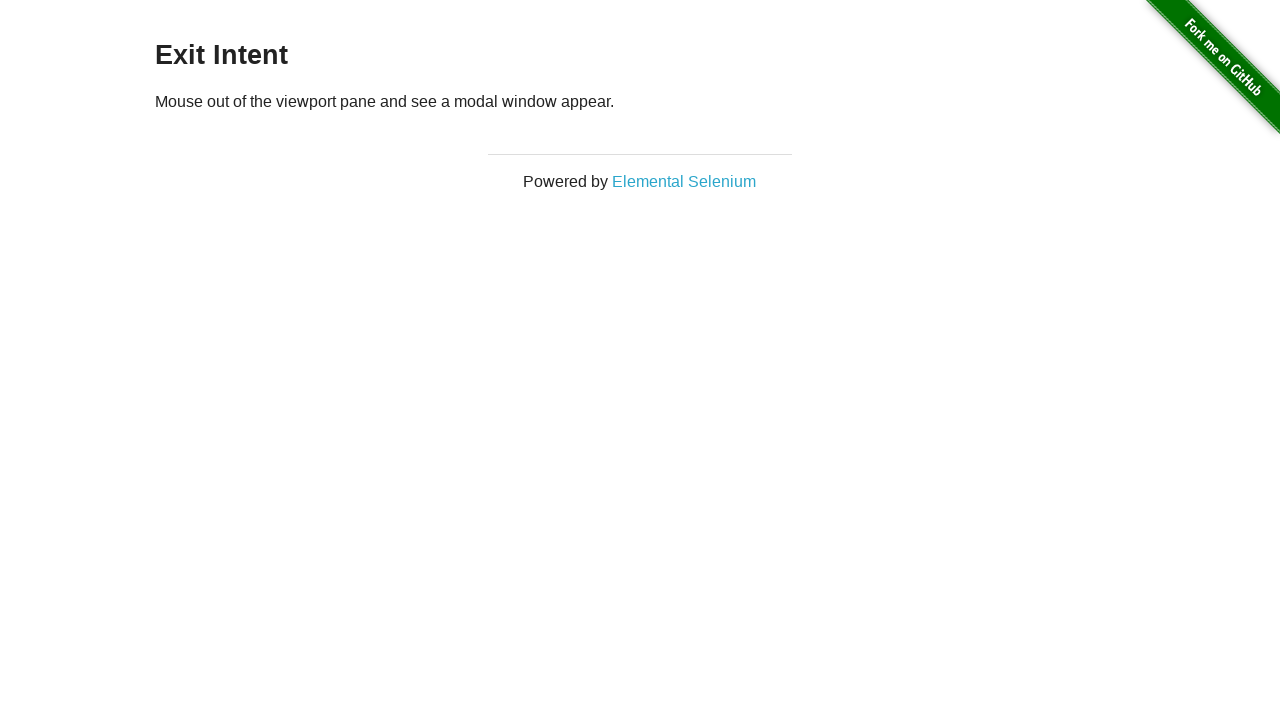

Waited 1500ms for page to load
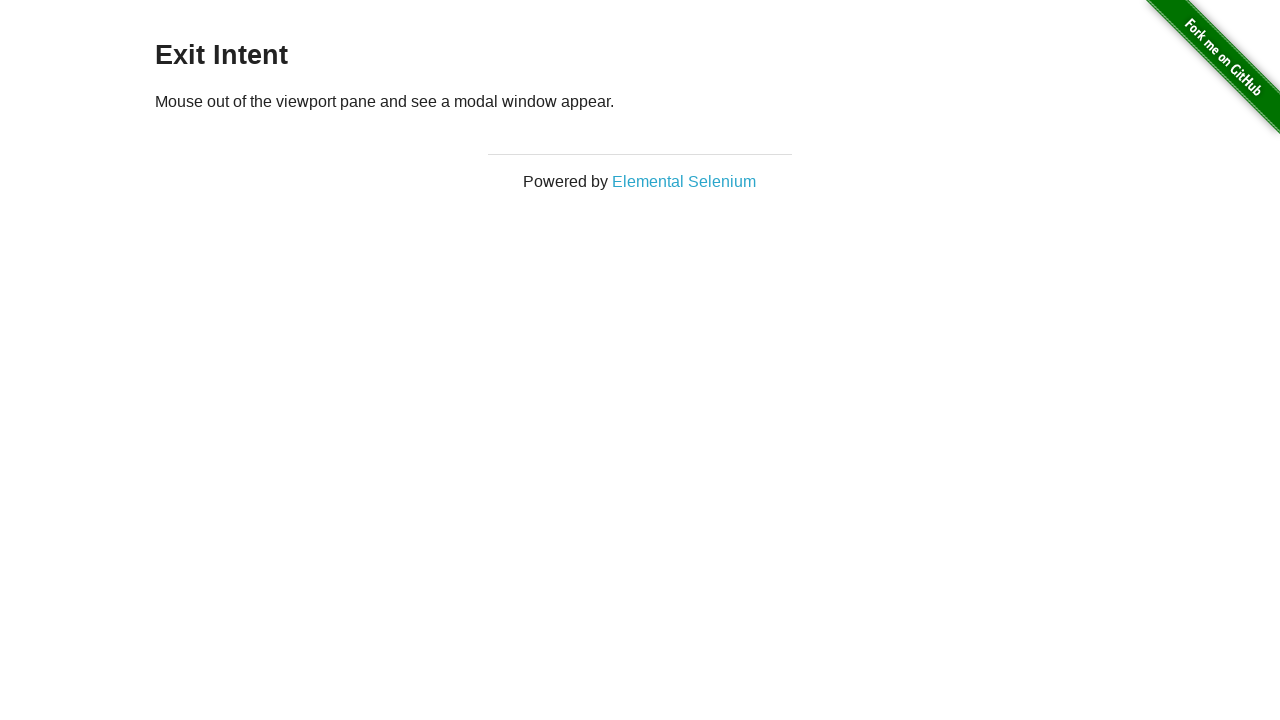

Moved mouse outside viewport to trigger exit intent modal at (640, -50)
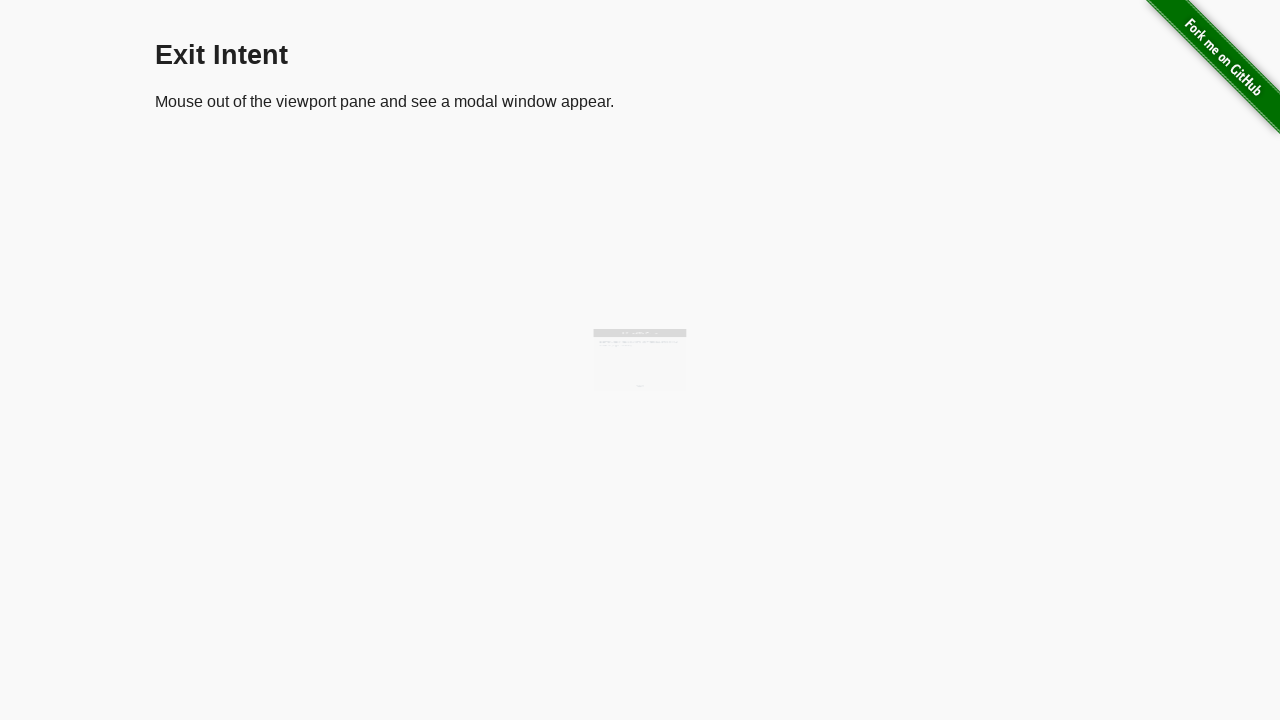

Exit Intent modal appeared and Close button was clicked at (640, 527) on xpath=//div[@class='modal-footer']//p[text()='Close']
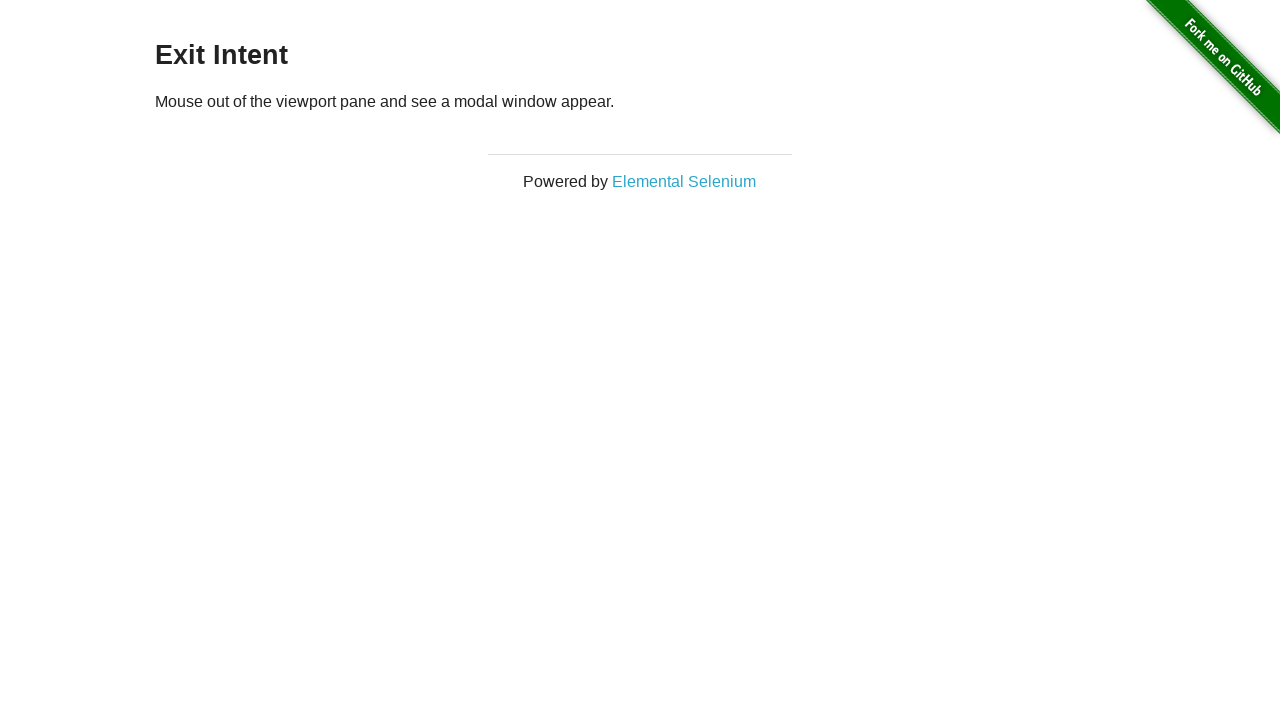

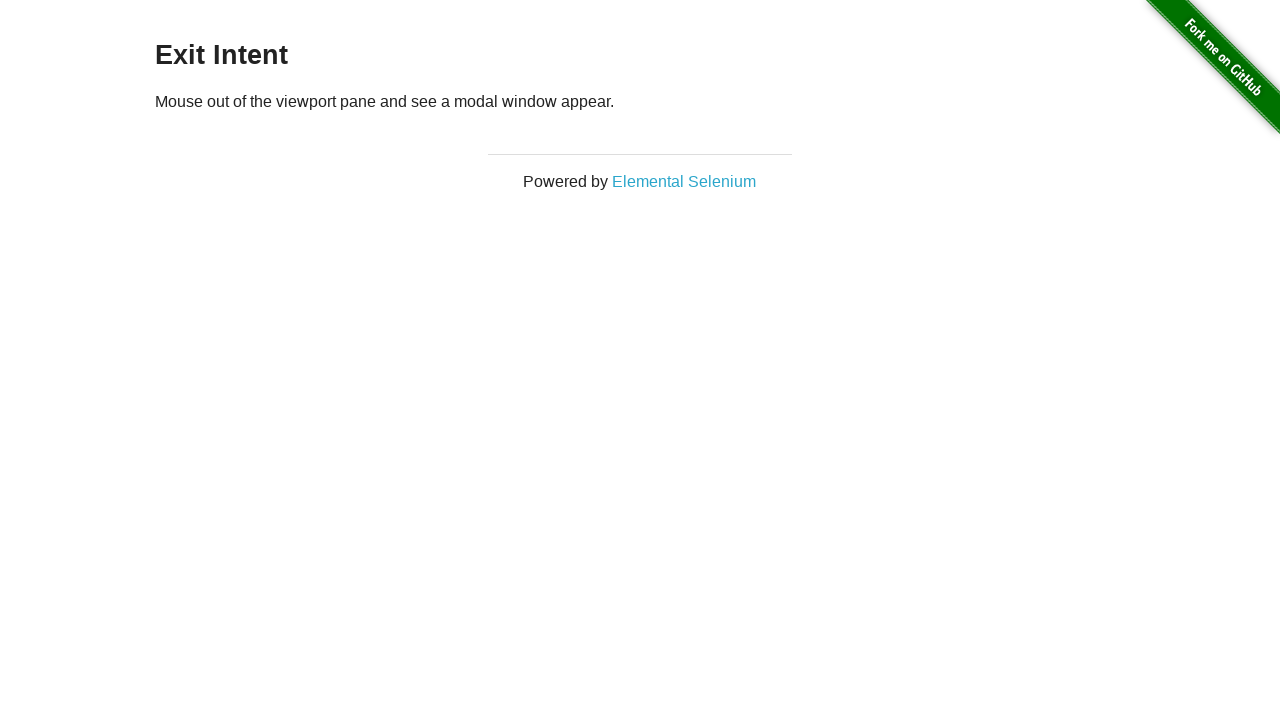